Tests double-click functionality on a button and verifies the success message is displayed

Starting URL: https://demoqa.com/buttons

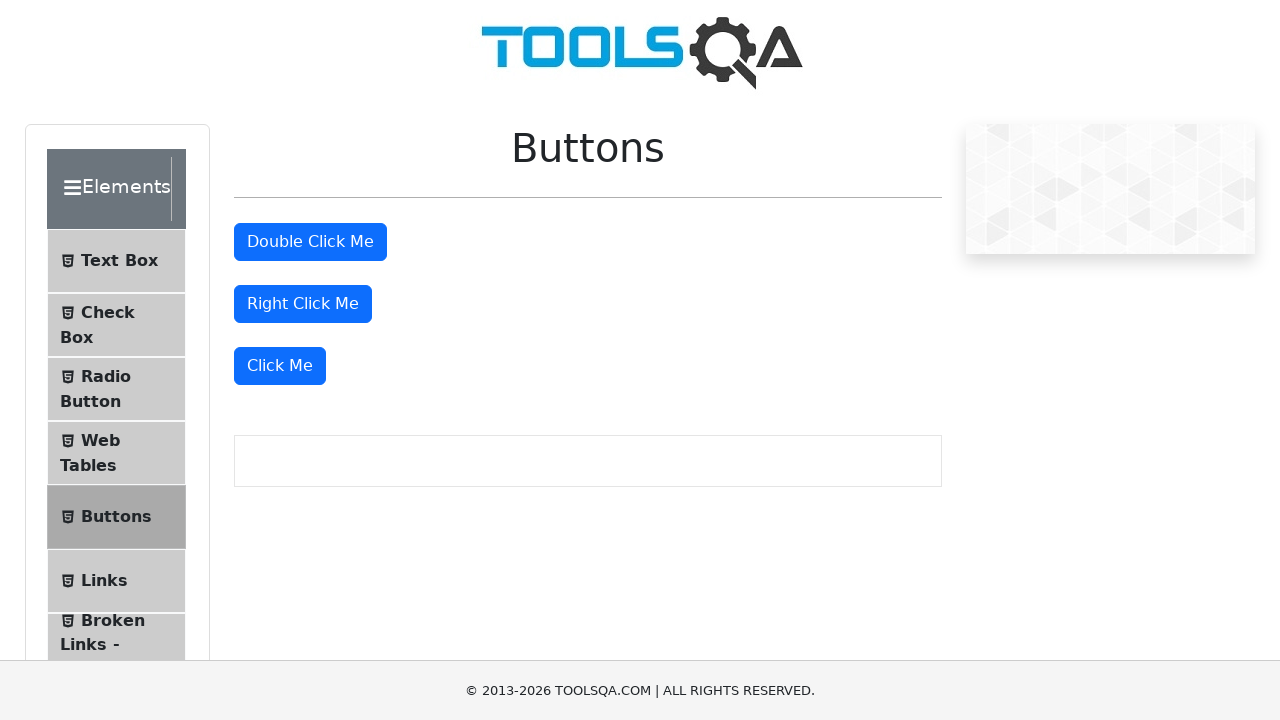

Scrolled to the double click button
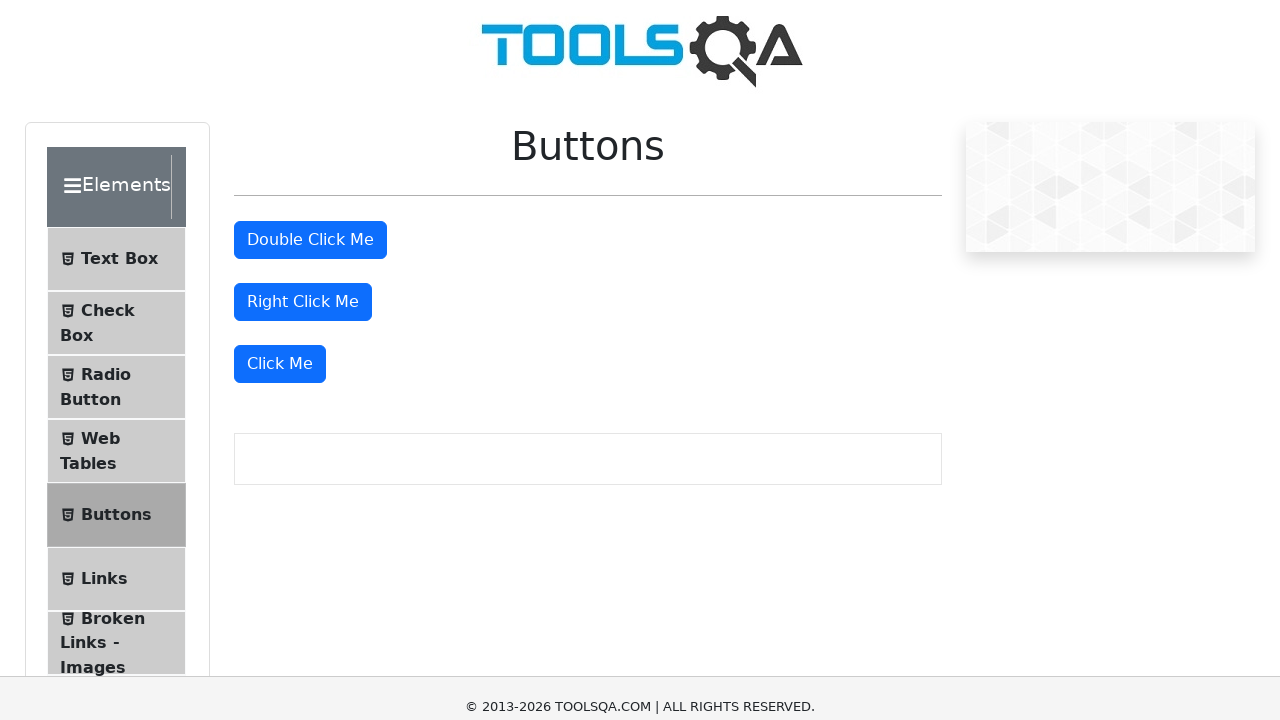

Double-clicked the button at (310, 19) on #doubleClickBtn
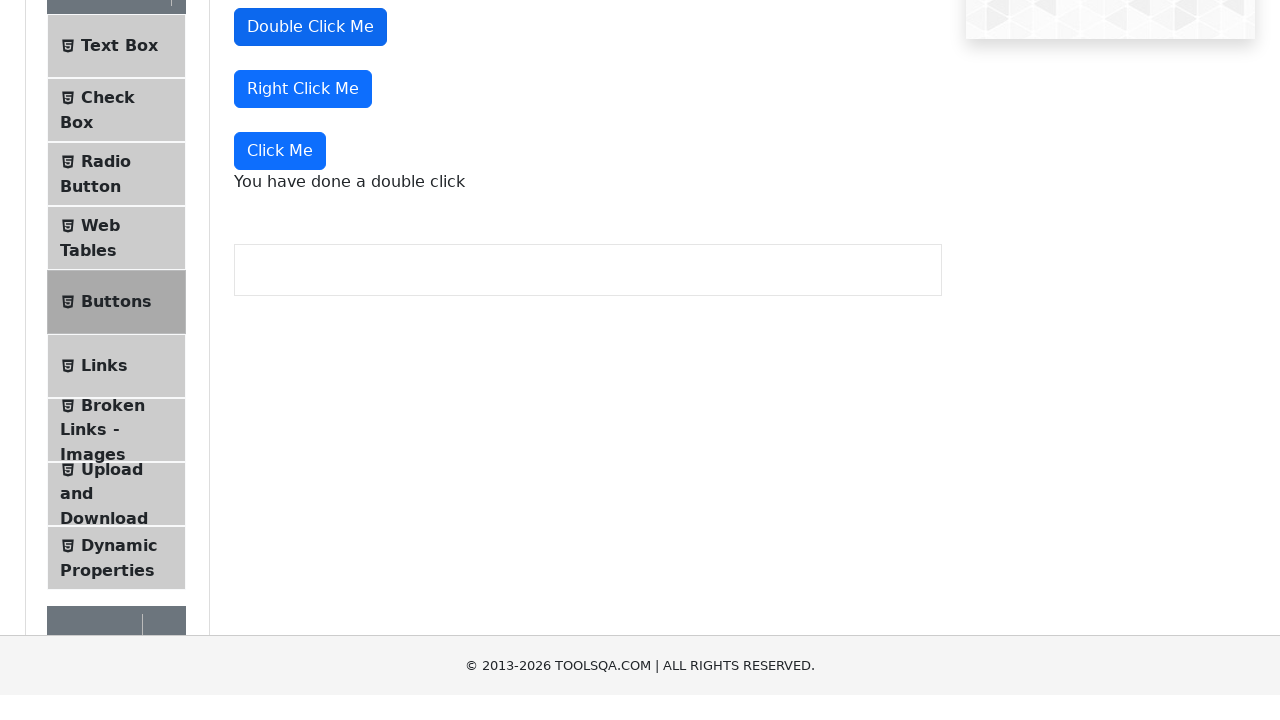

Success message appeared after double-click
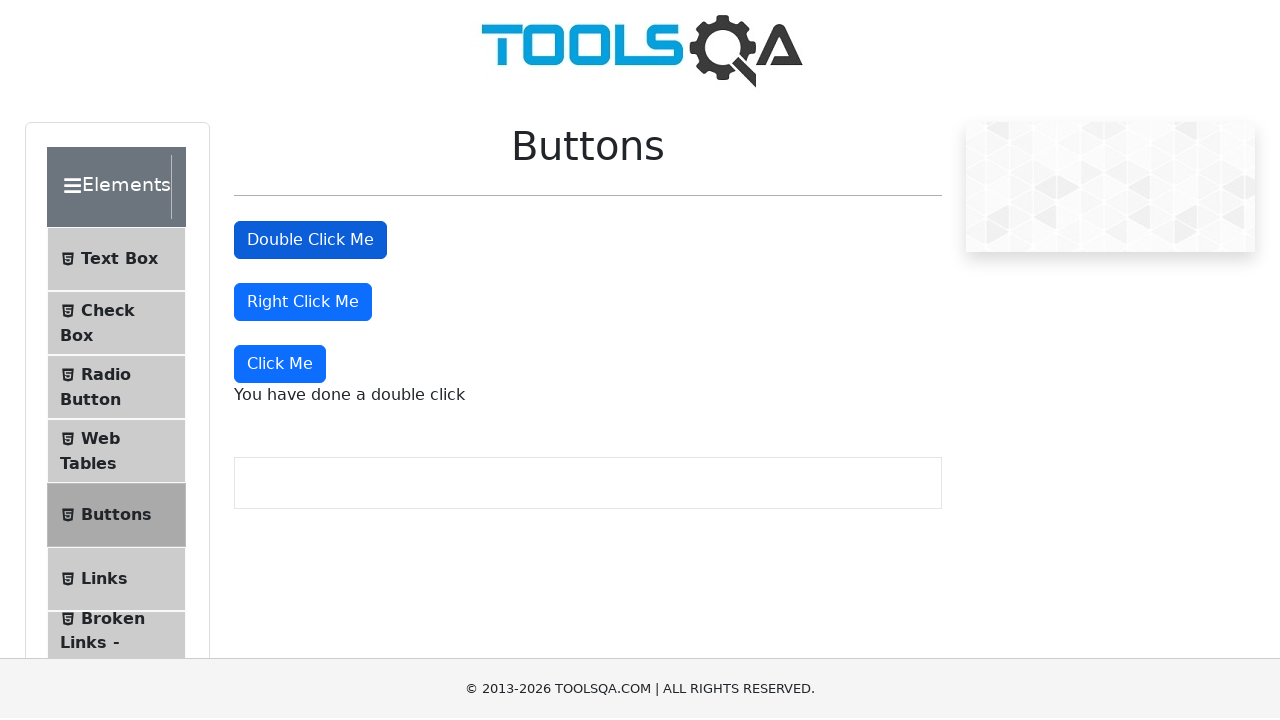

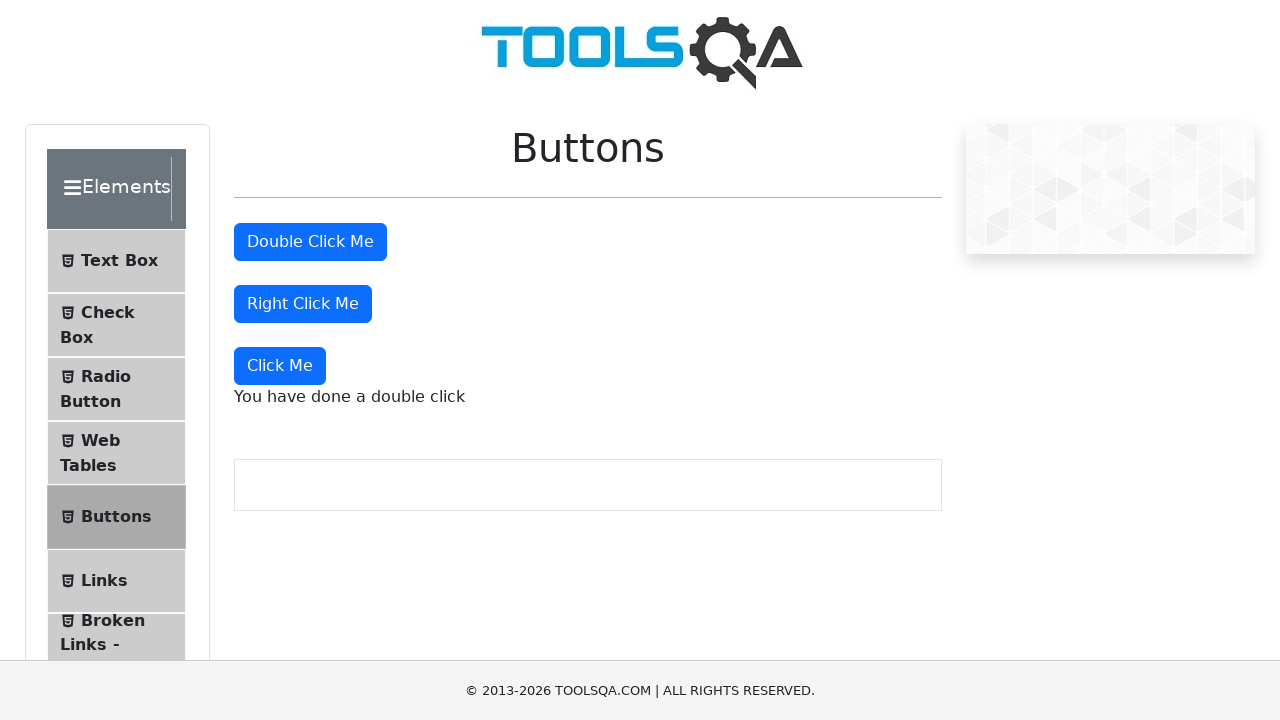